Tests scrolling functionality on the W3Schools HTML tables page by scrolling to a specific heading element (h2[5]) using JavaScript scroll into view.

Starting URL: https://www.w3schools.com/html/html_tables.asp

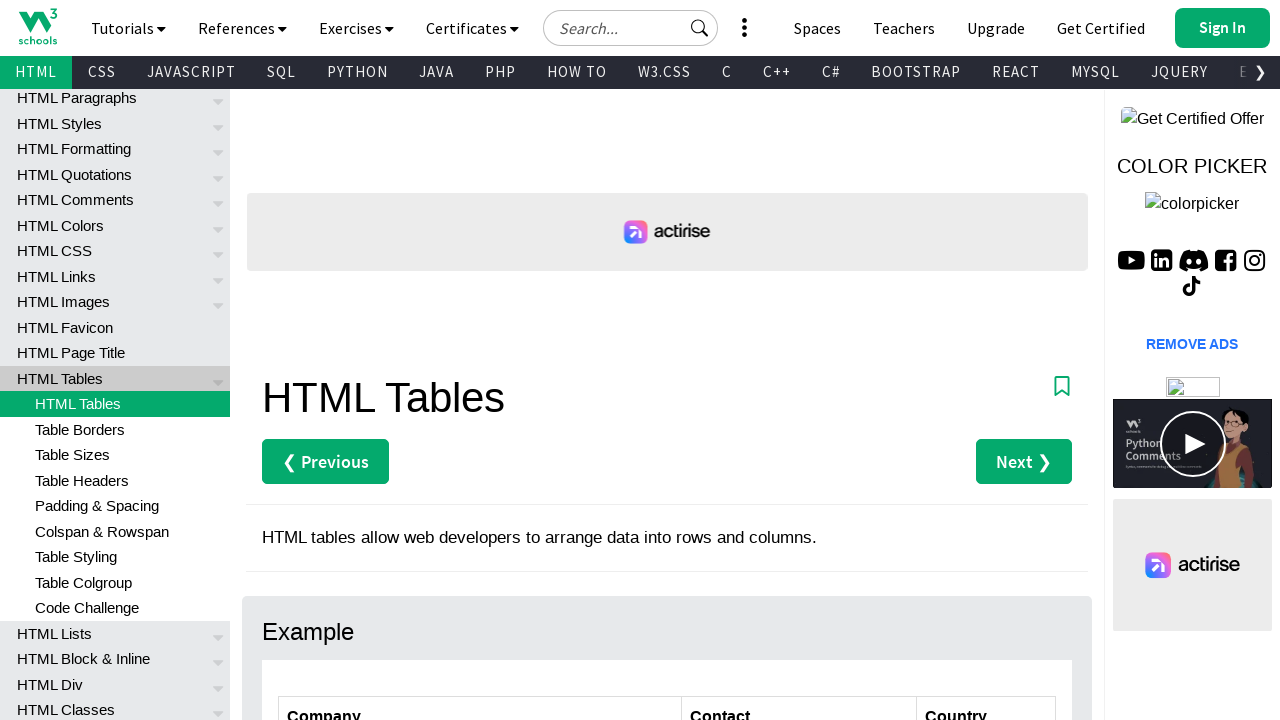

Located the target h2[5] heading element in the main content area
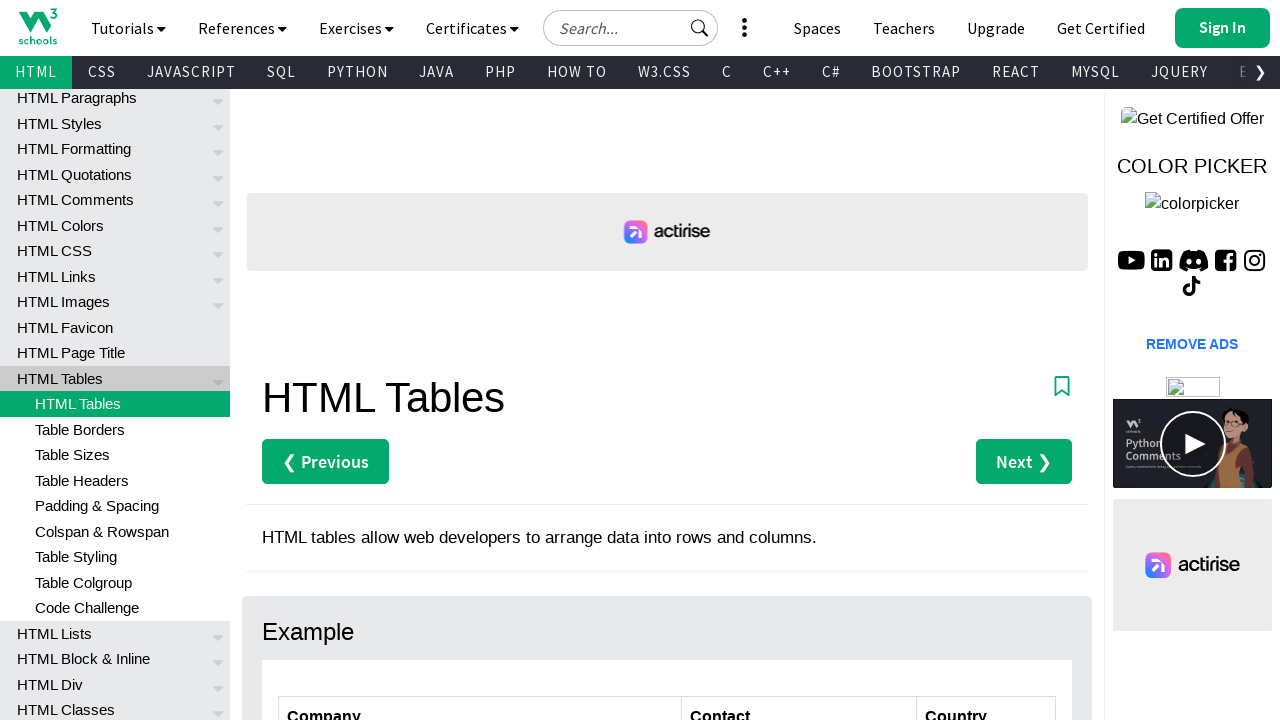

Scrolled to h2[5] heading using scroll_into_view_if_needed()
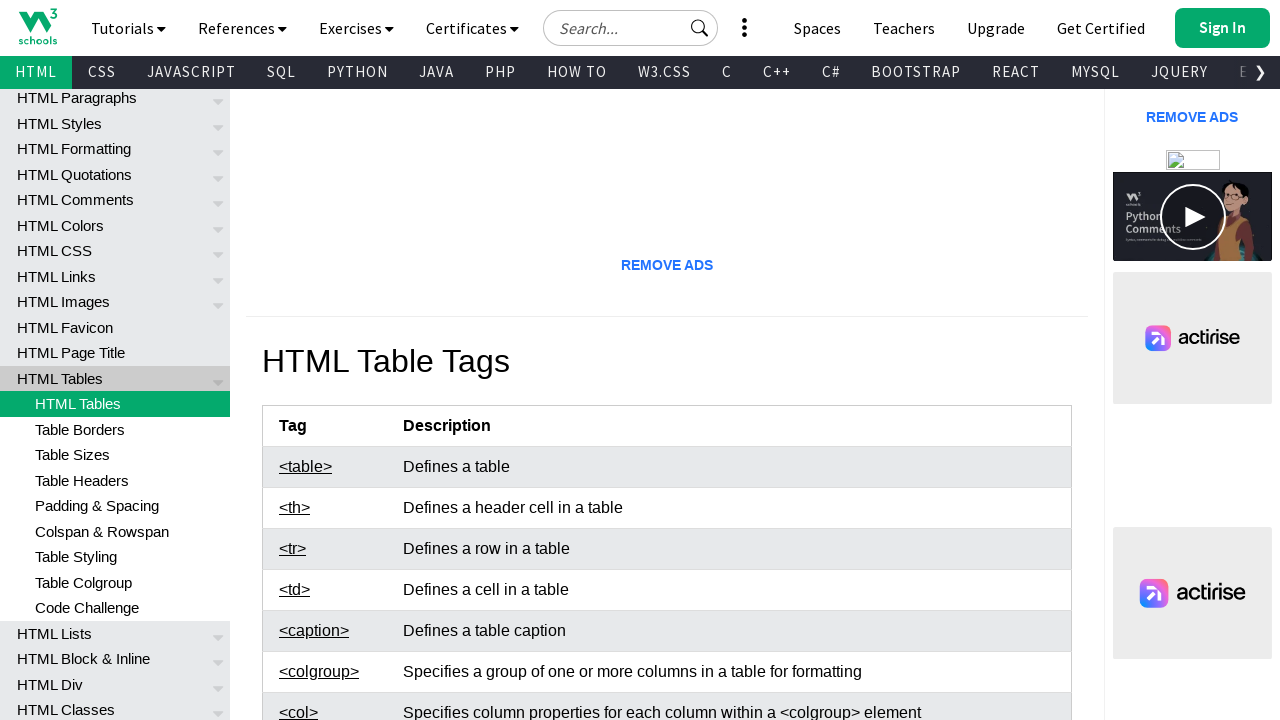

Waited 1 second to observe the scroll effect
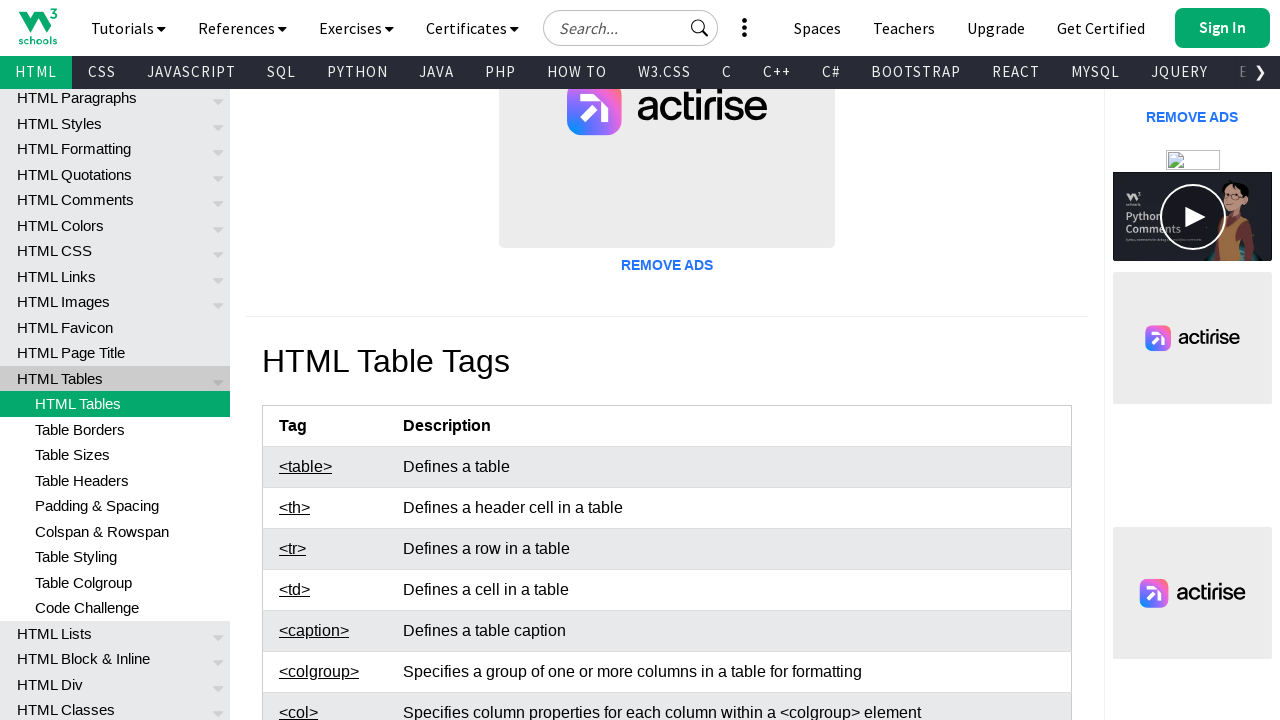

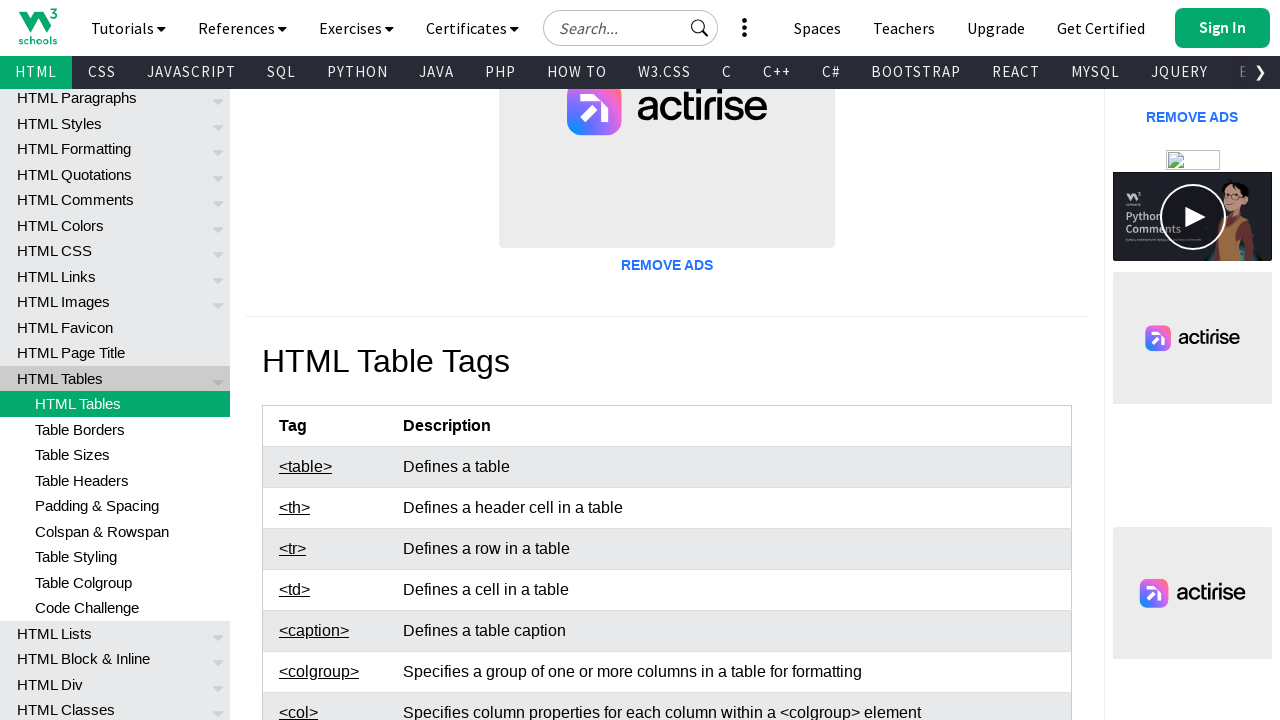